Tests the Playwright documentation site by clicking the "Get started" link and verifying that the Installation heading is displayed

Starting URL: https://playwright.dev

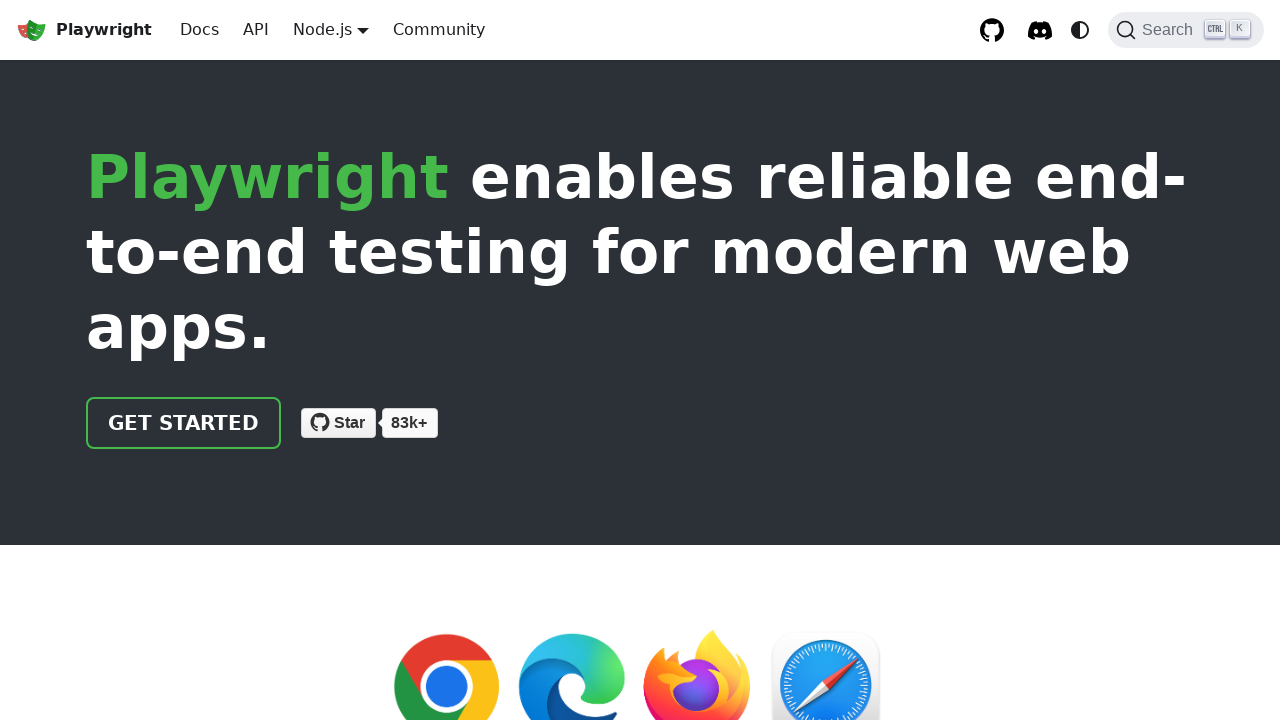

Clicked 'Get started' link on Playwright documentation homepage at (184, 423) on internal:role=link[name="Get started"i]
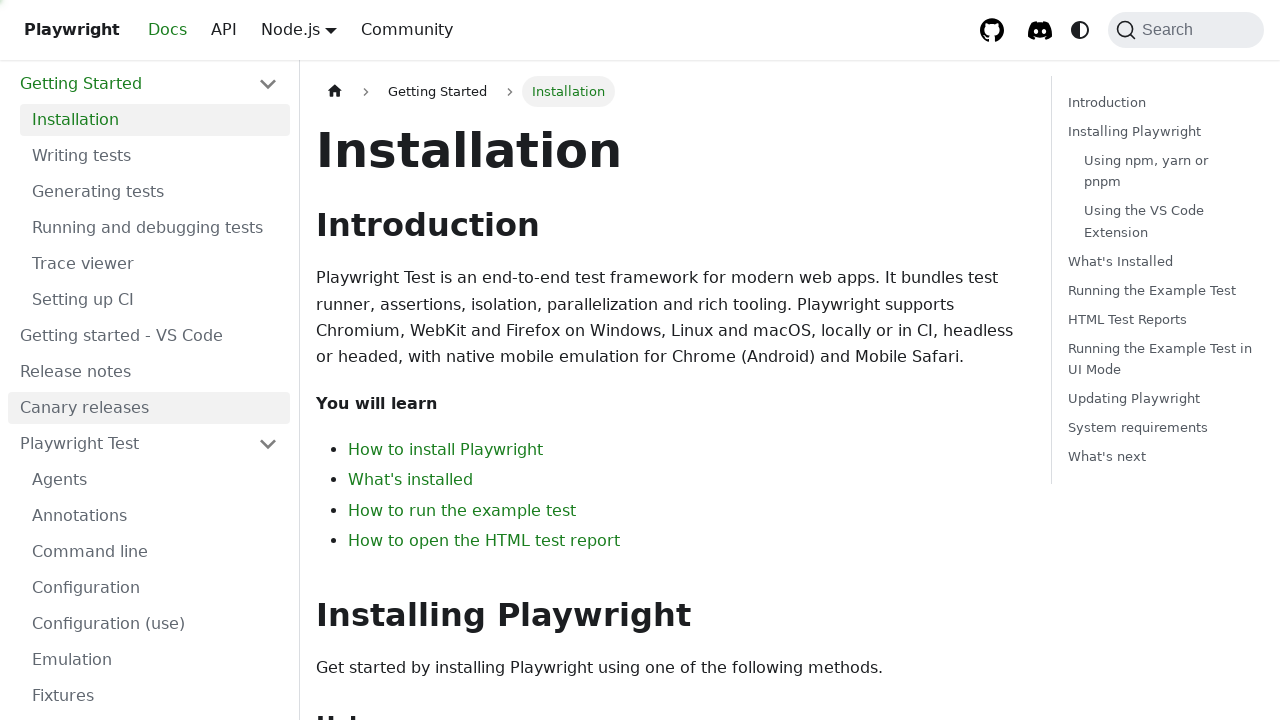

Installation heading is now visible on the page
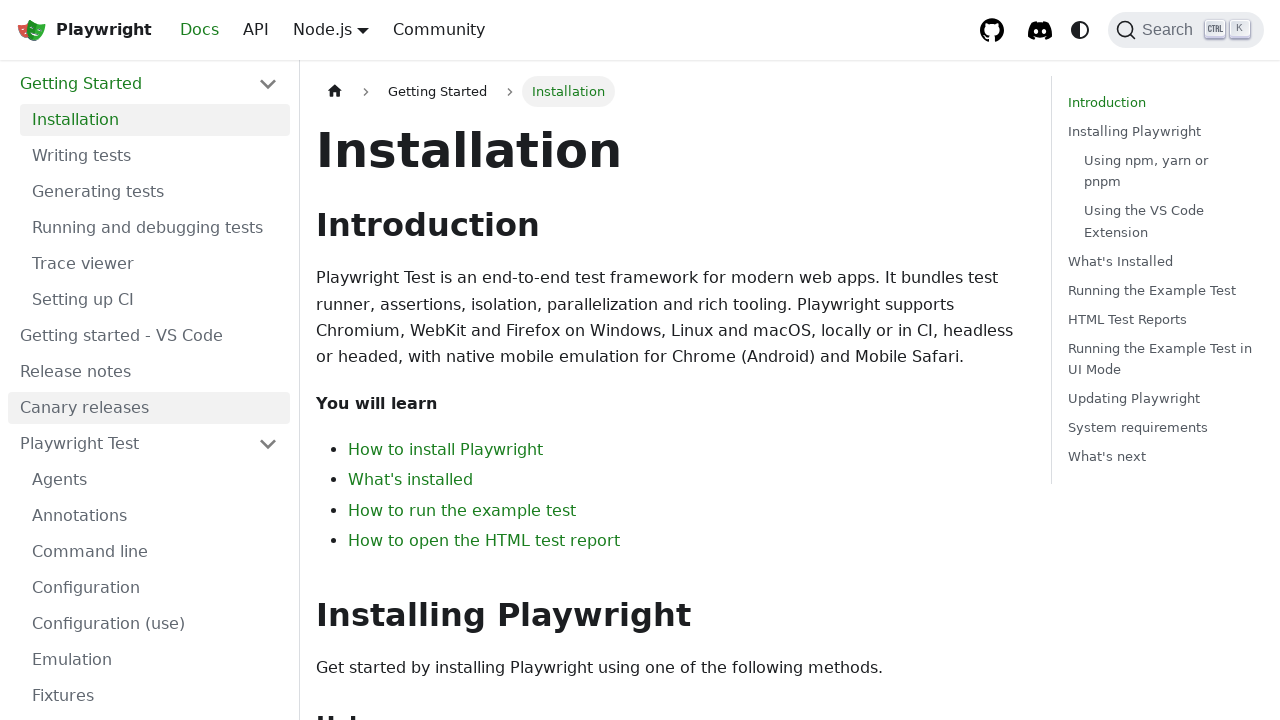

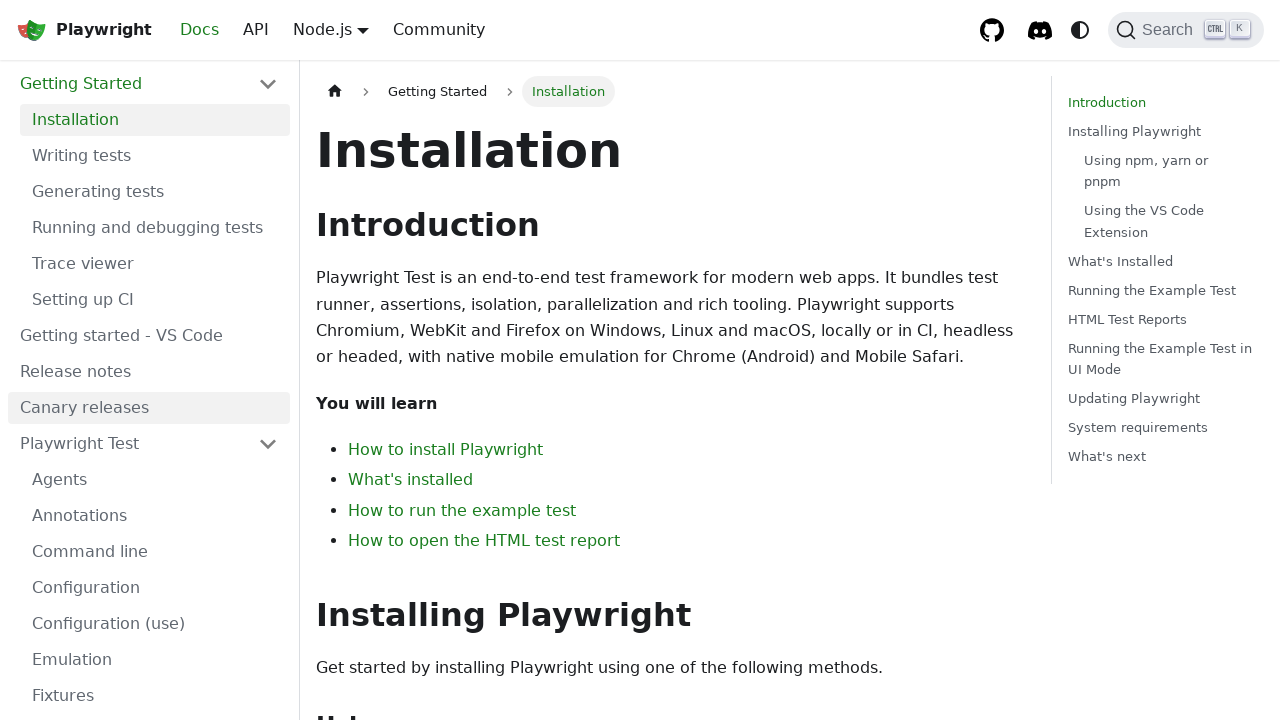